Tests radio button functionality by clicking on the Hockey radio button, verifying its selection, and then iterating through all sport radio buttons to test their clickability

Starting URL: https://practice.cydeo.com/radio_buttons

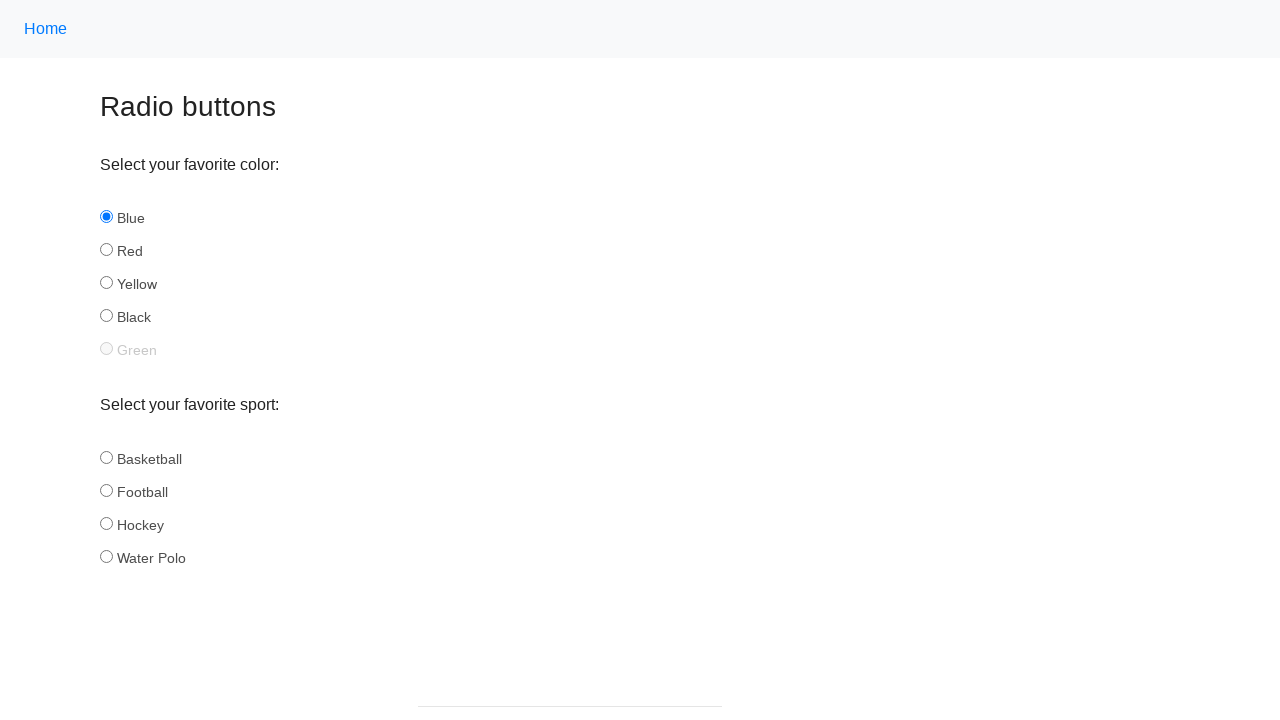

Clicked Hockey radio button at (106, 523) on input#hockey
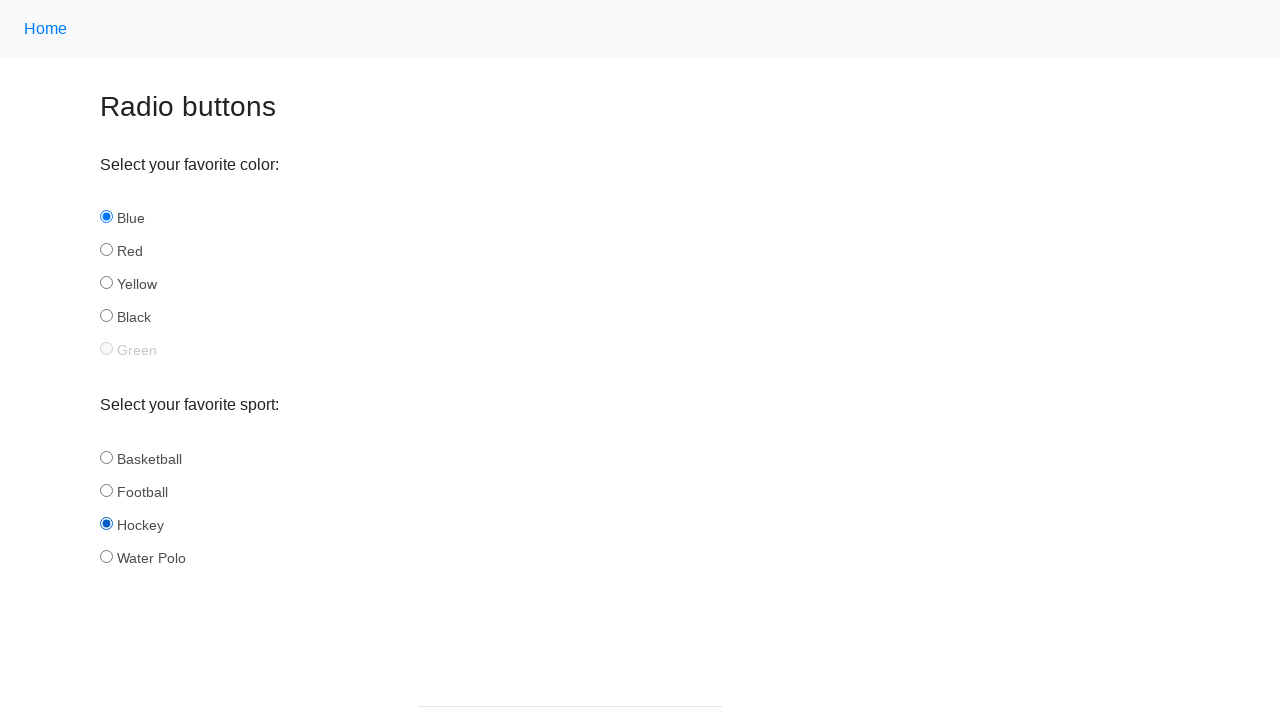

Verified Hockey radio button is selected
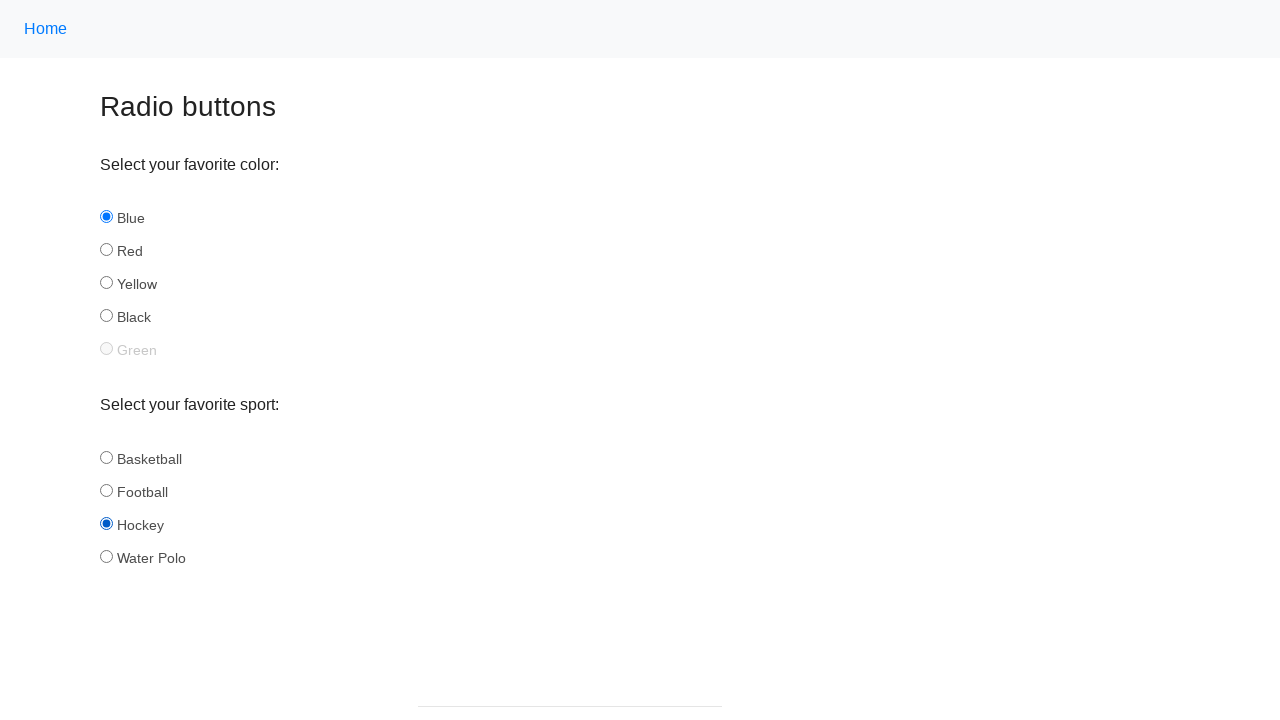

Retrieved all sport radio buttons
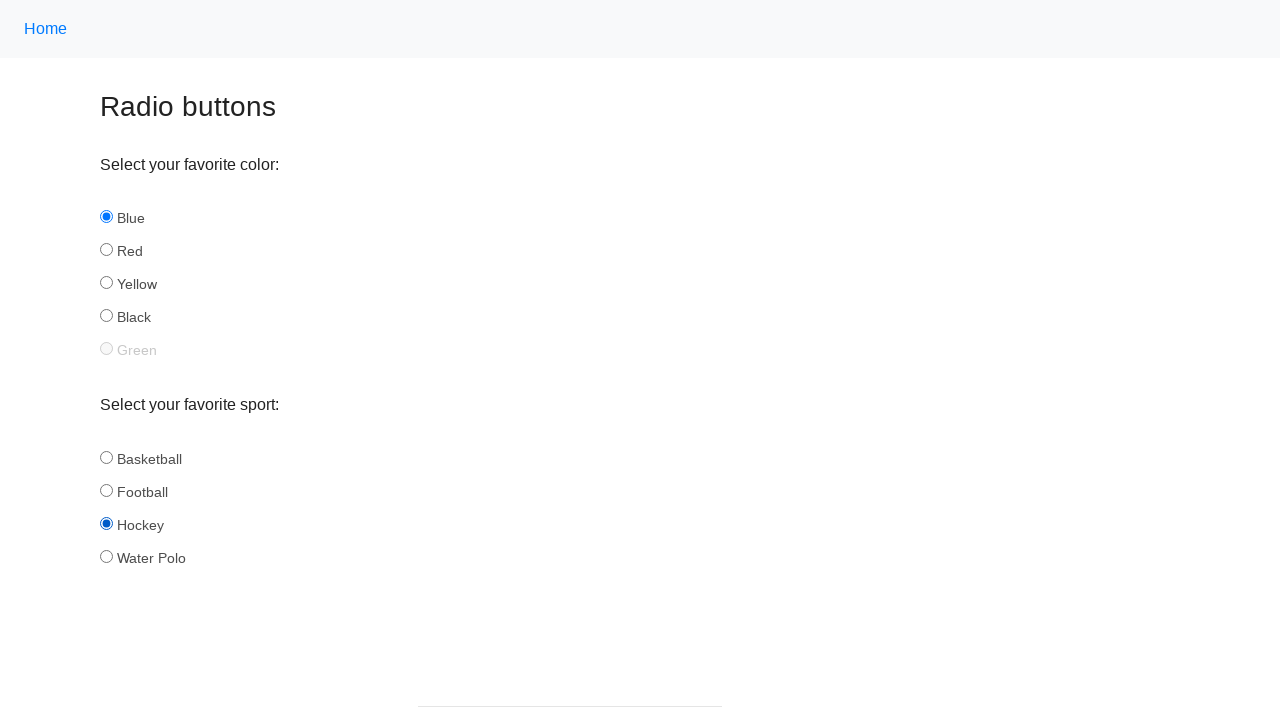

Clicked basketball radio button at (106, 457) on input[name='sport'] >> nth=0
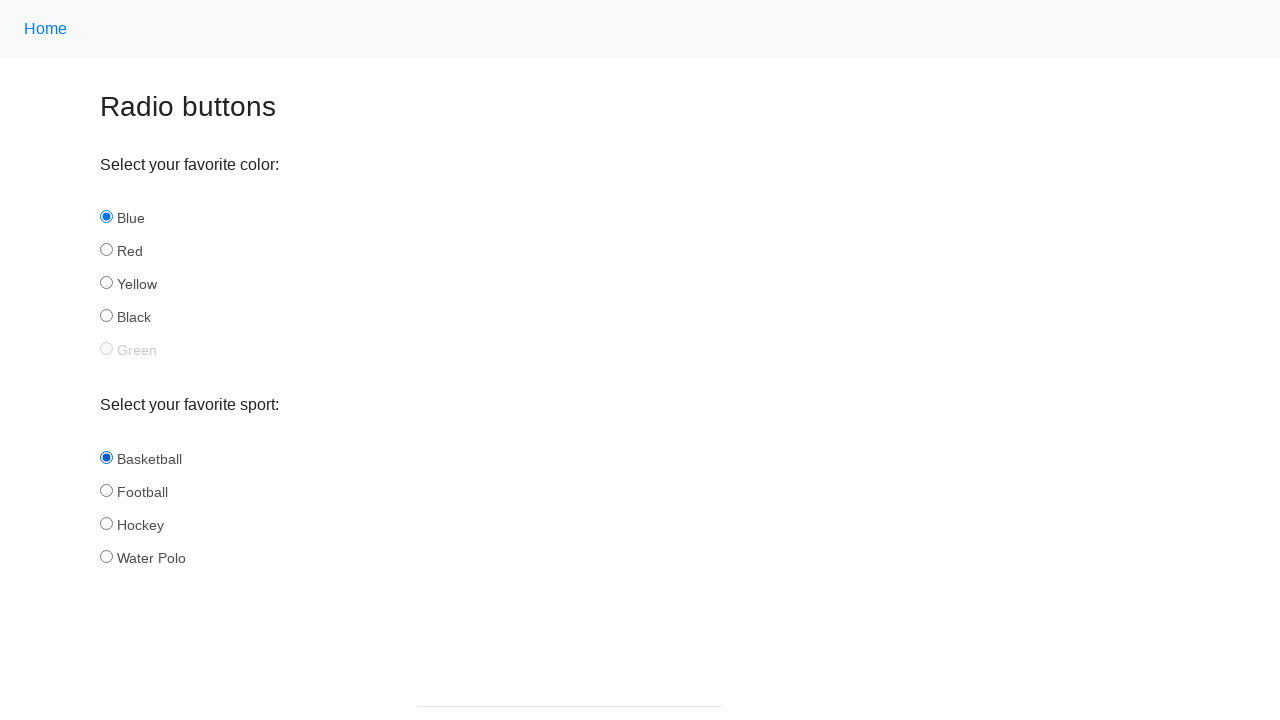

Verified basketball radio button is checked
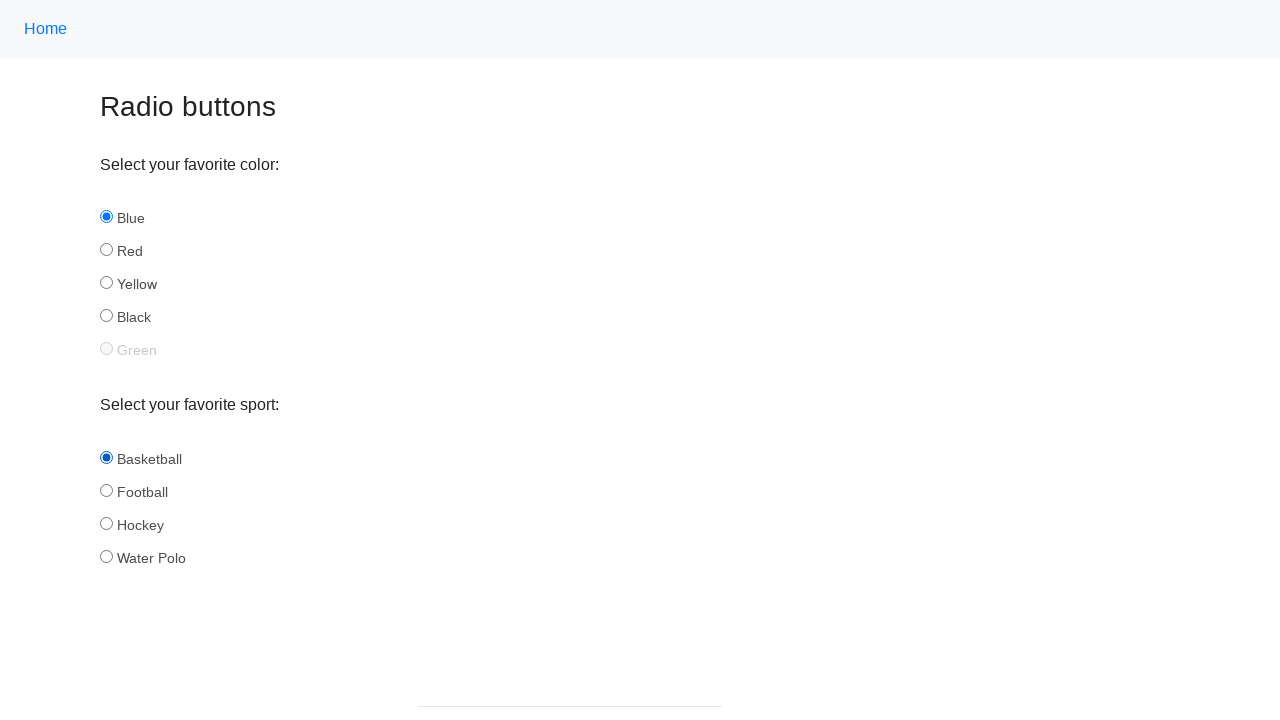

Waited 2 seconds after clicking basketball
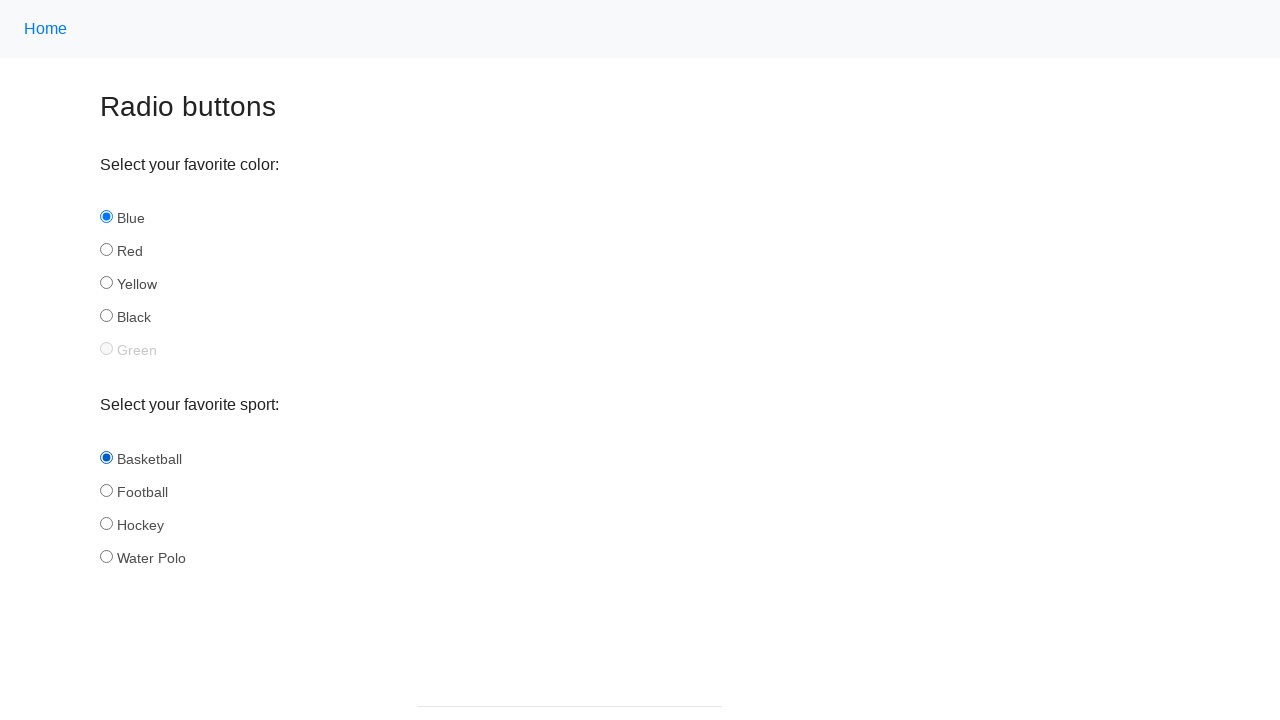

Clicked football radio button at (106, 490) on input[name='sport'] >> nth=1
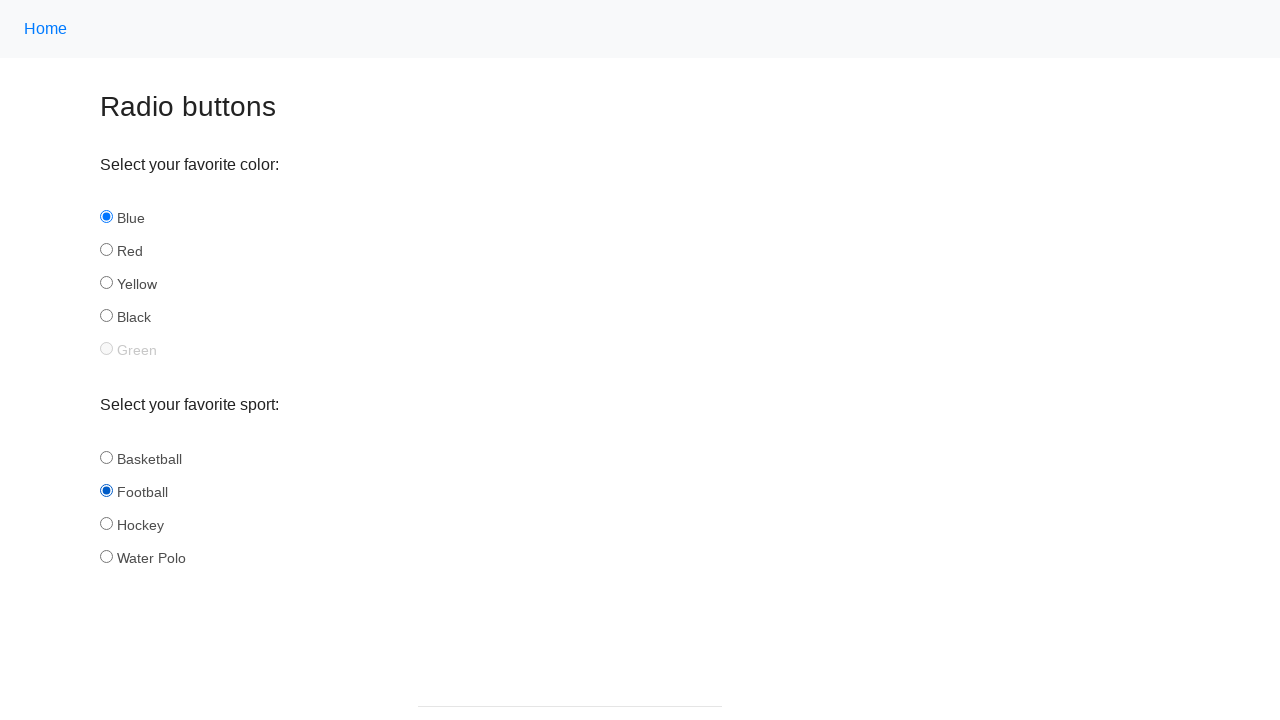

Verified football radio button is checked
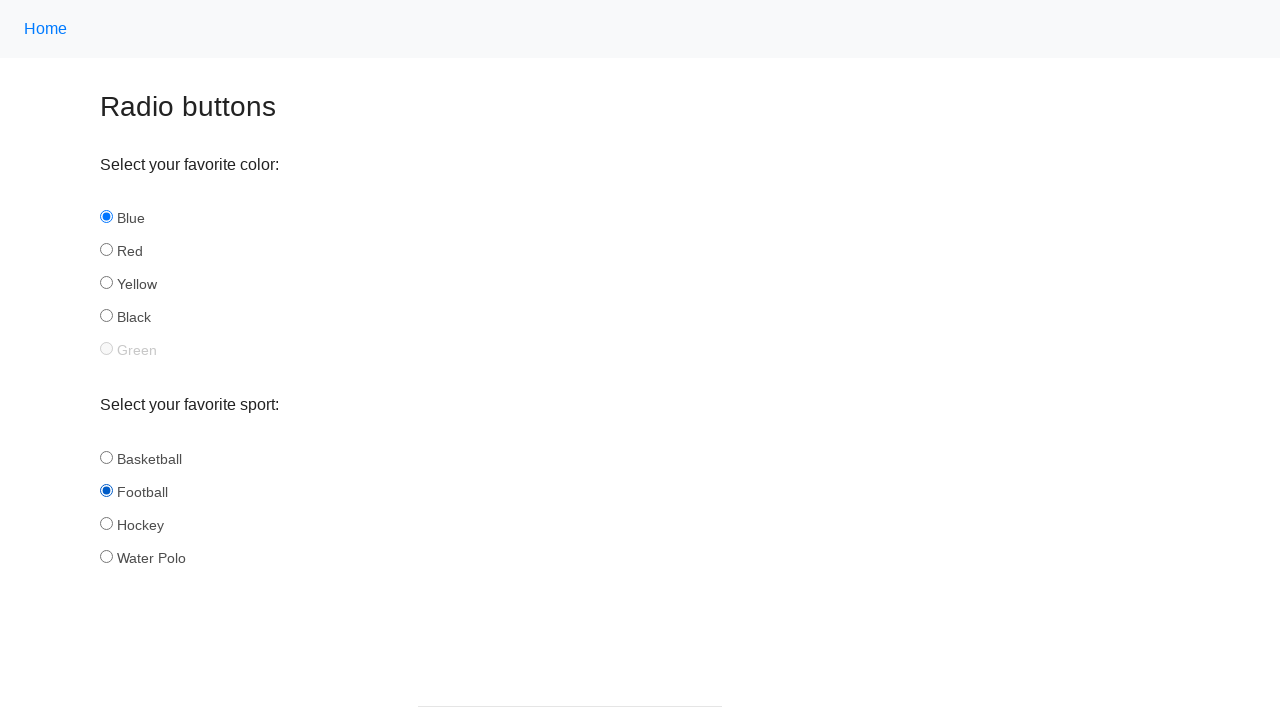

Waited 2 seconds after clicking football
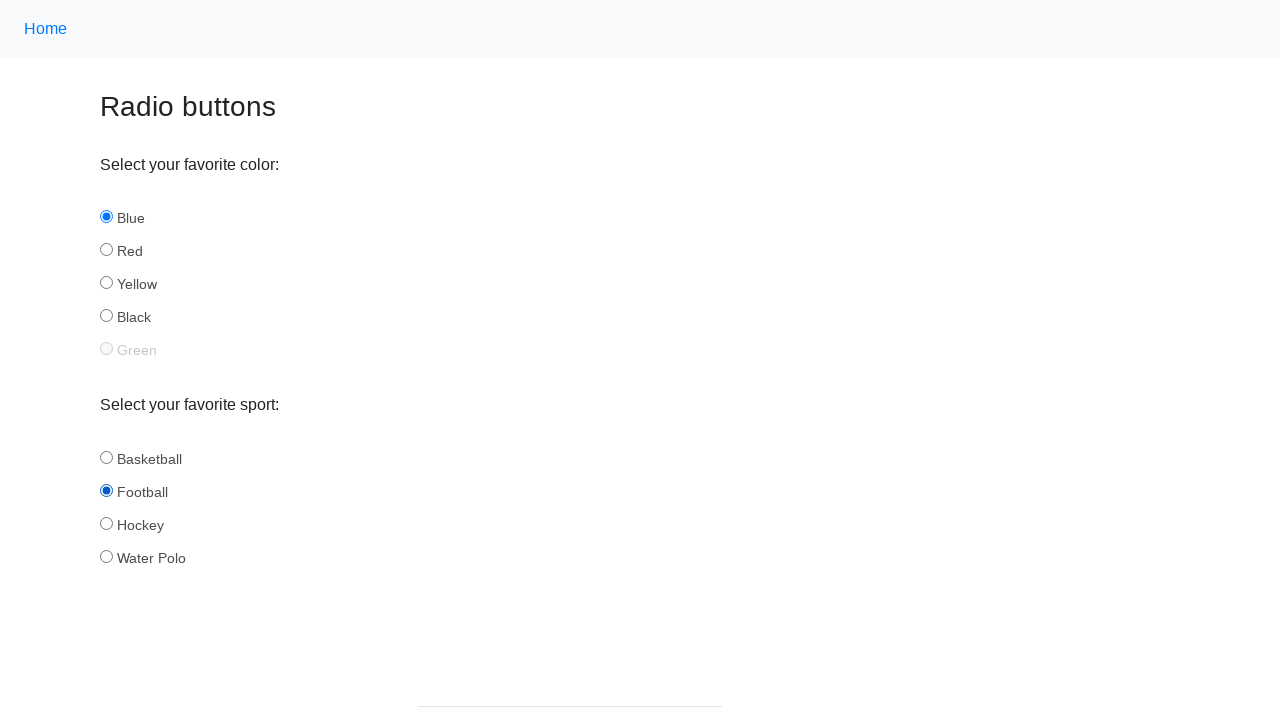

Clicked hockey radio button at (106, 523) on input[name='sport'] >> nth=2
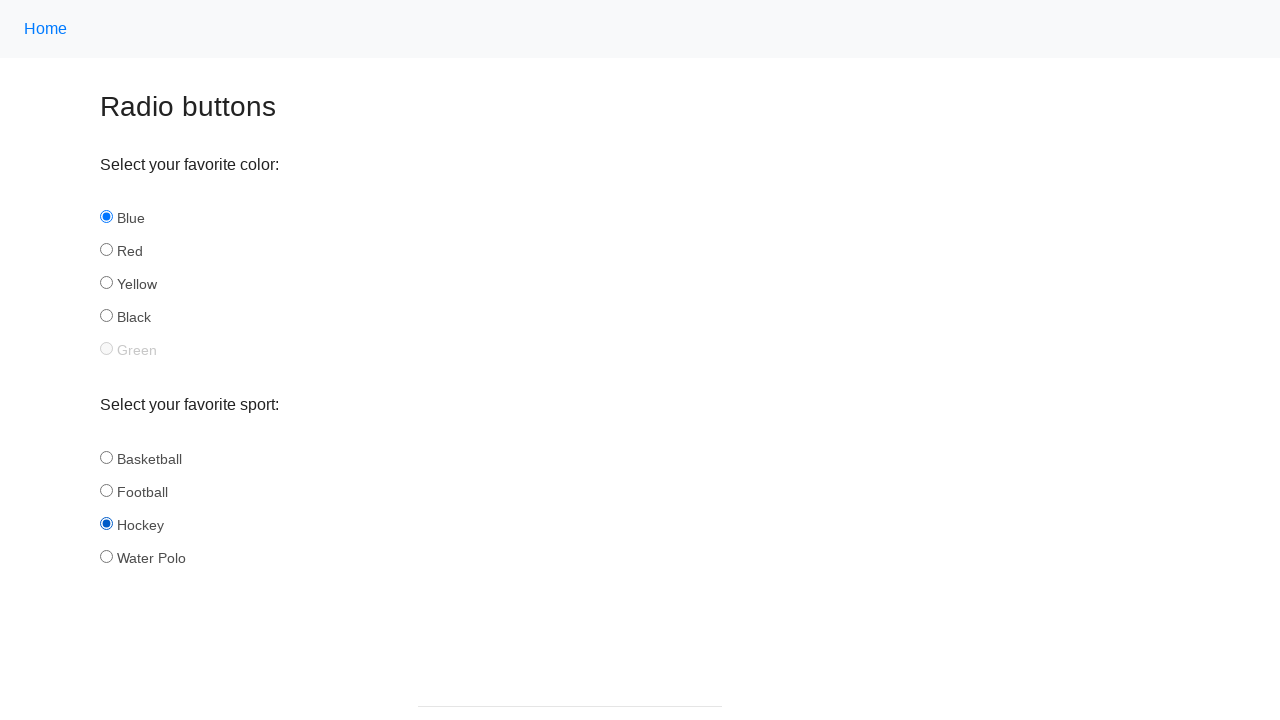

Verified hockey radio button is checked
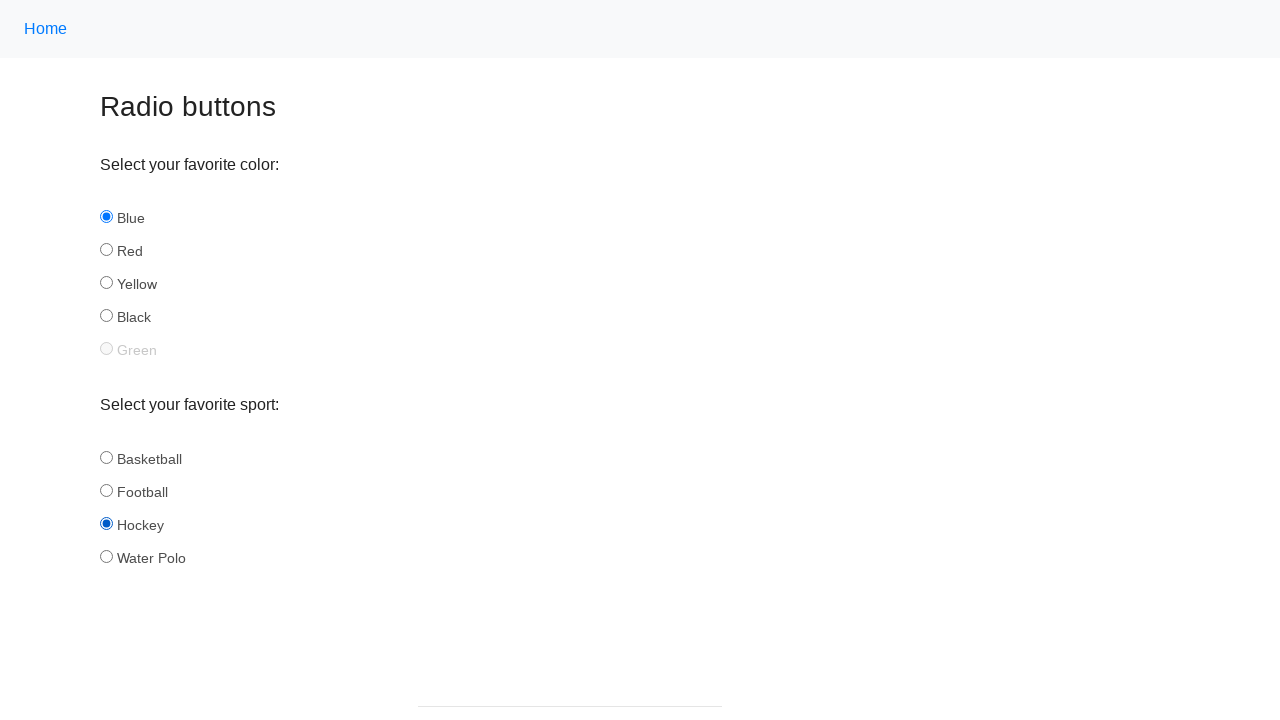

Waited 2 seconds after clicking hockey
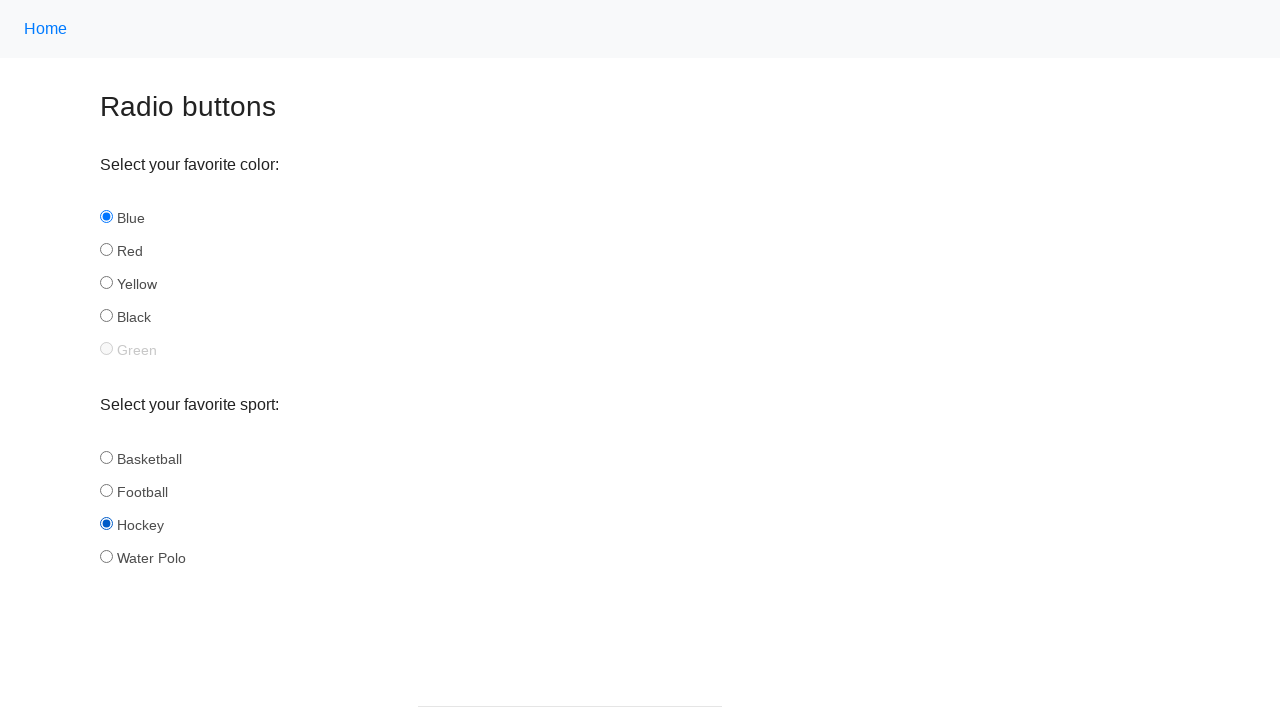

Clicked water_polo radio button at (106, 556) on input[name='sport'] >> nth=3
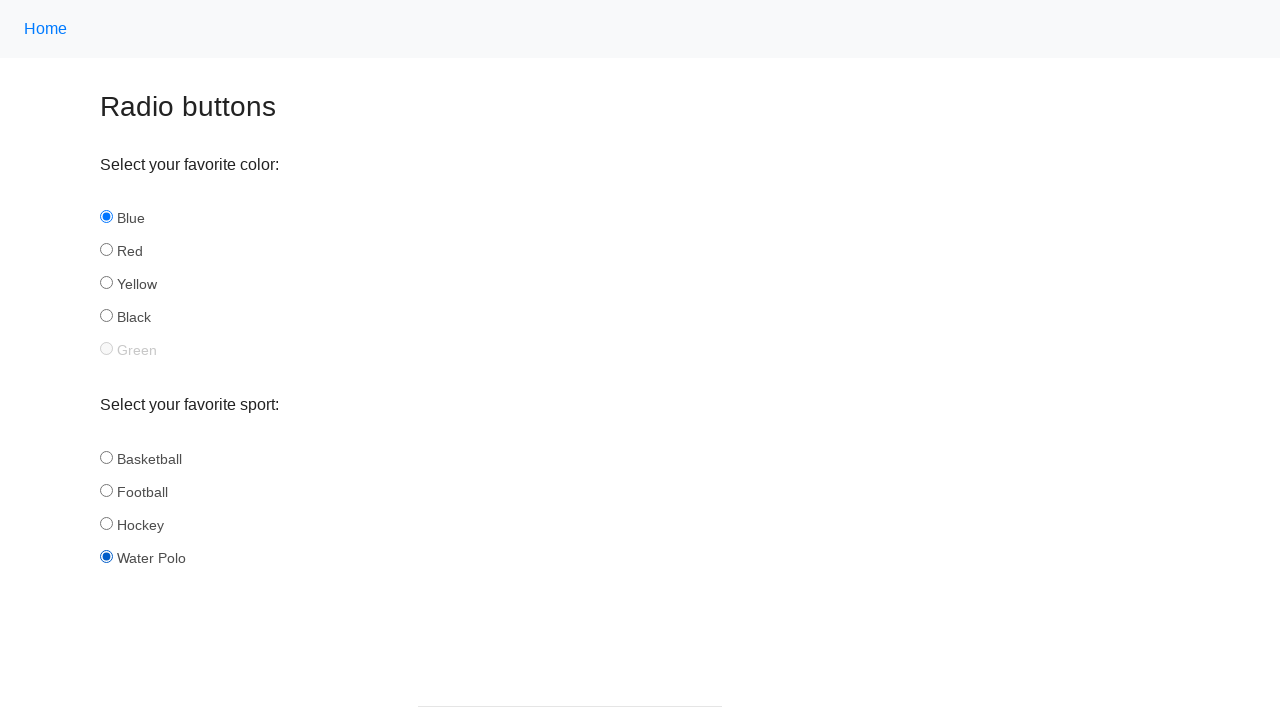

Verified water_polo radio button is checked
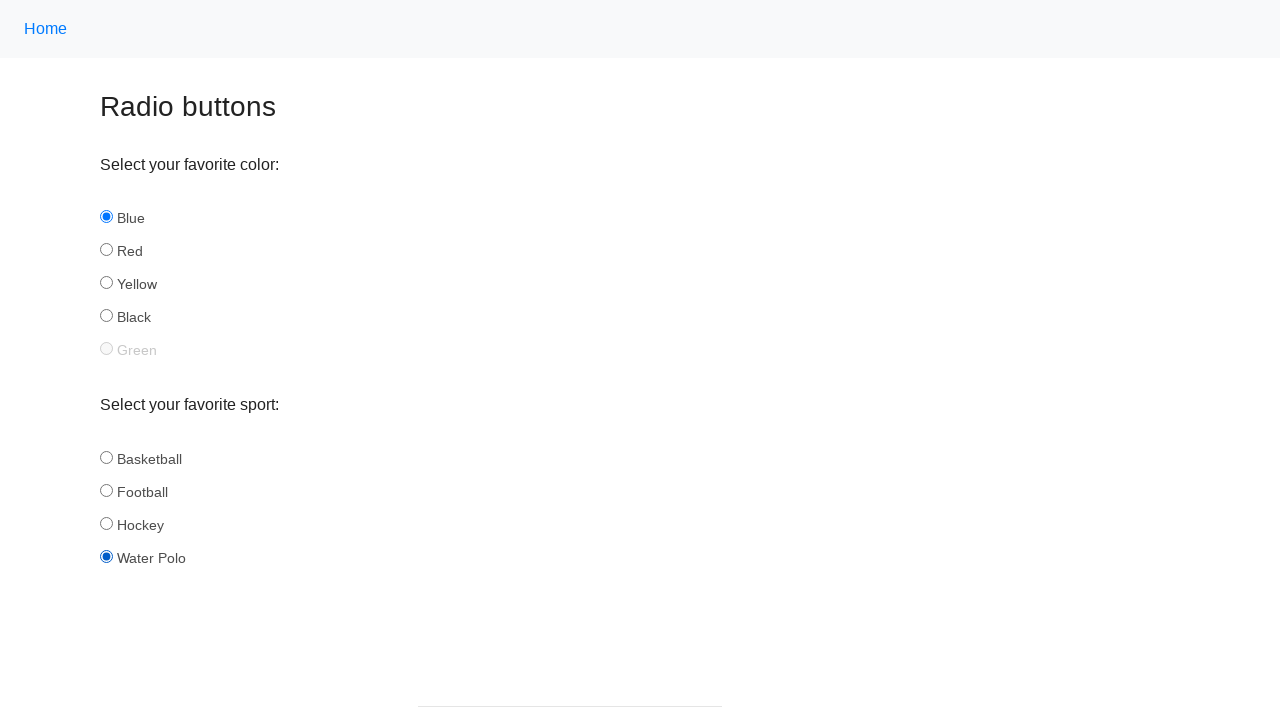

Waited 2 seconds after clicking water_polo
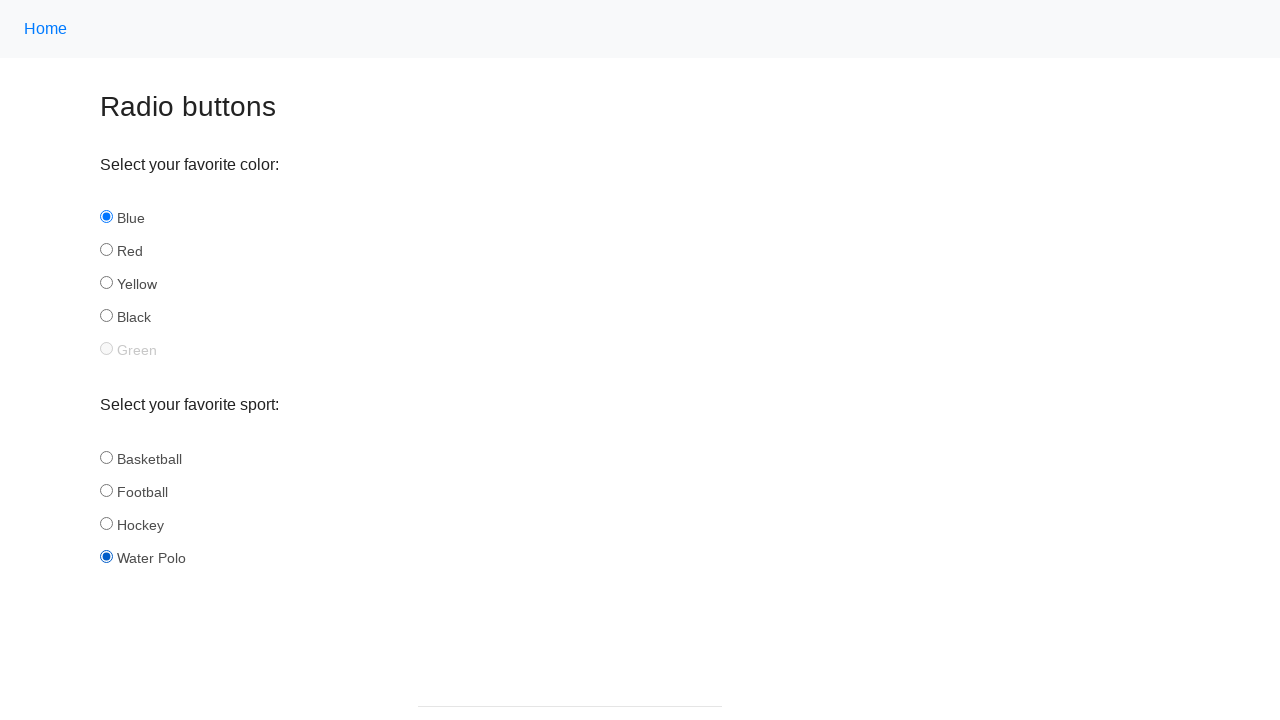

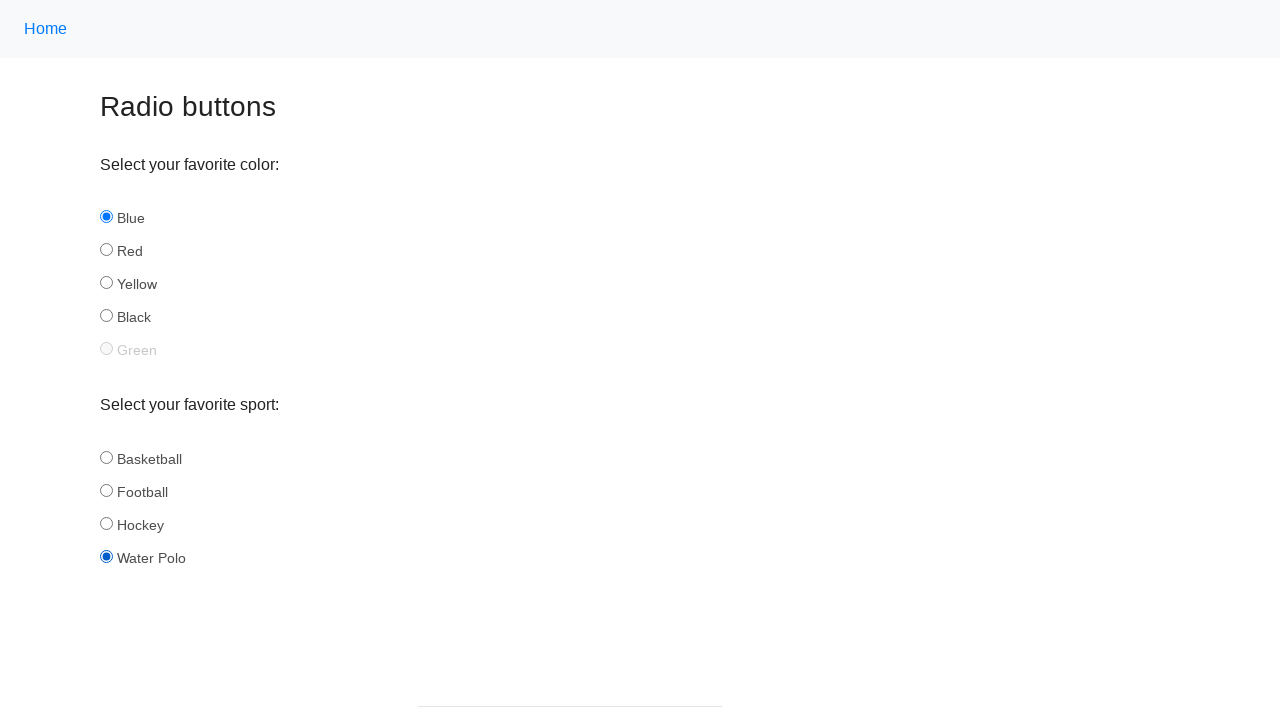